Tests keyboard key press functionality by sending space and left arrow keys to an element and verifying the displayed result text shows the correct key was pressed.

Starting URL: http://the-internet.herokuapp.com/key_presses

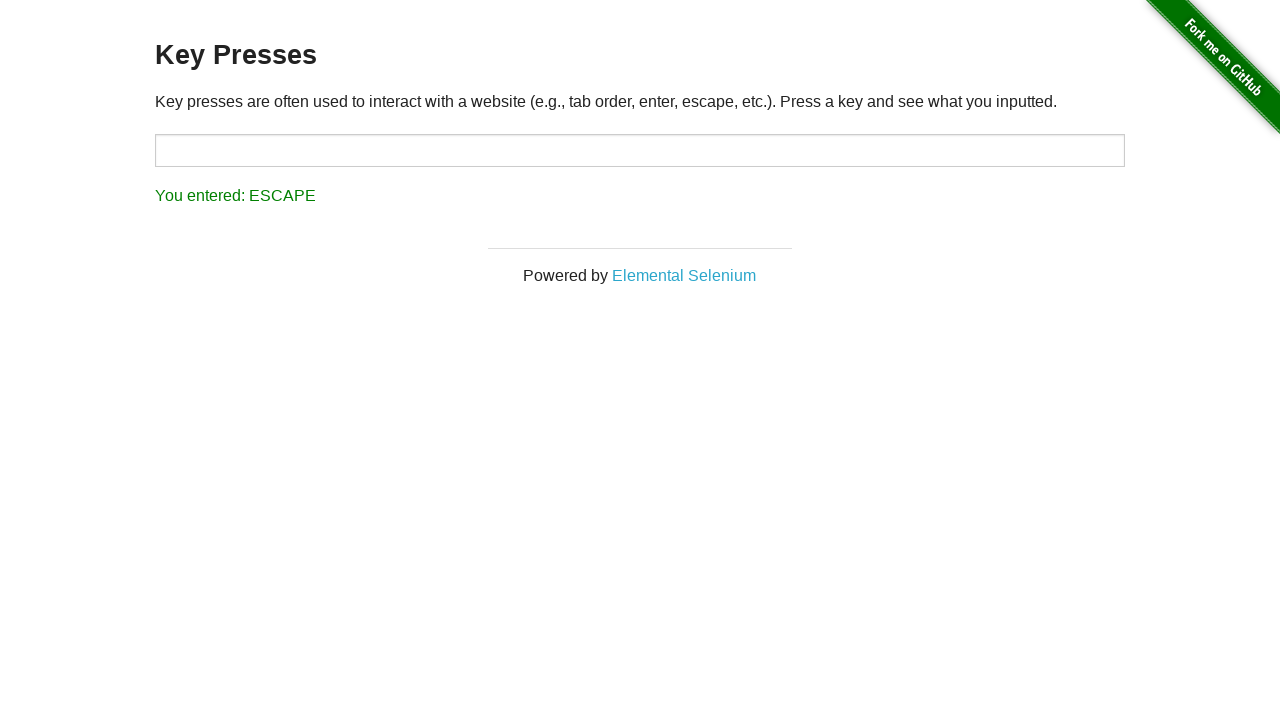

Navigated to key presses test page
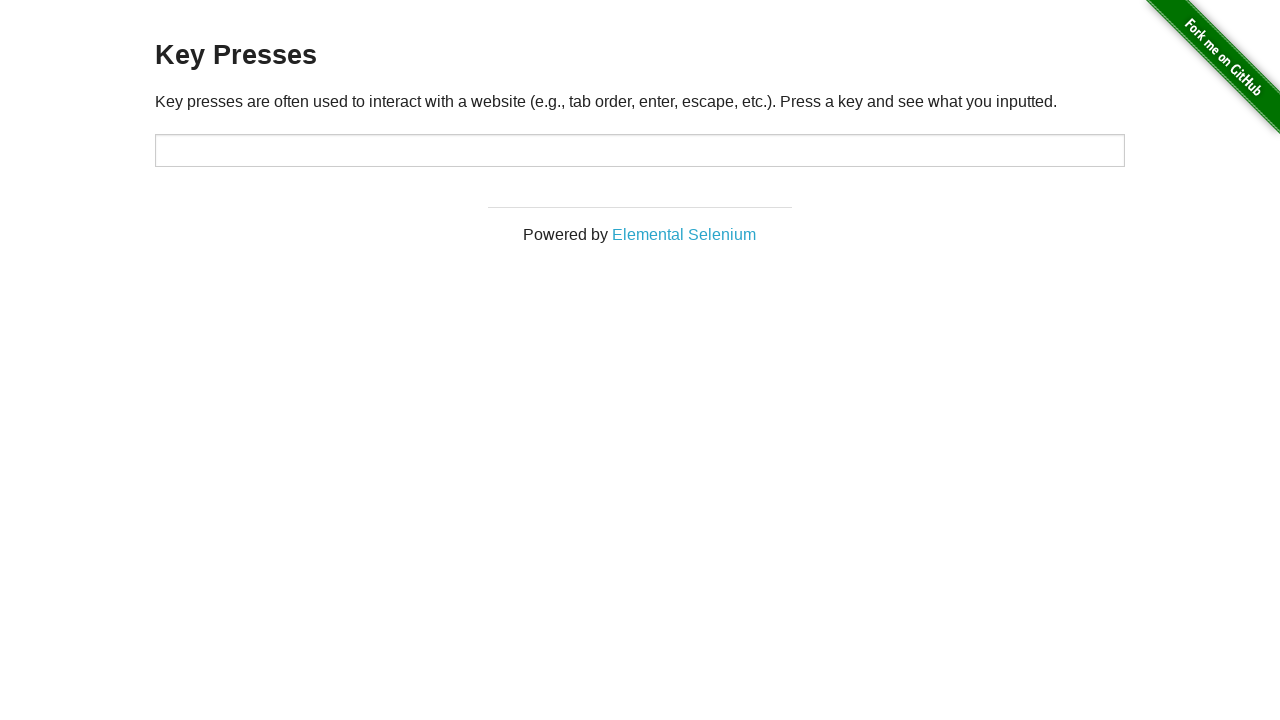

Pressed Space key on target element on #target
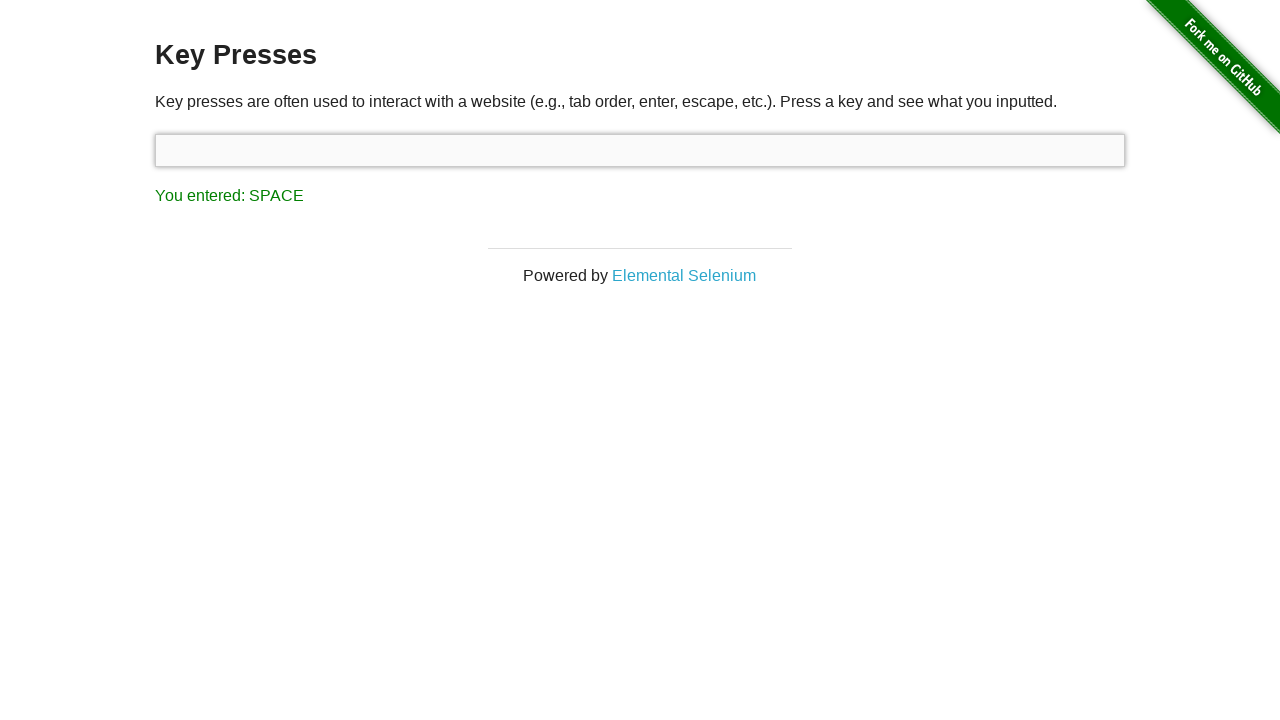

Retrieved result text after Space key press
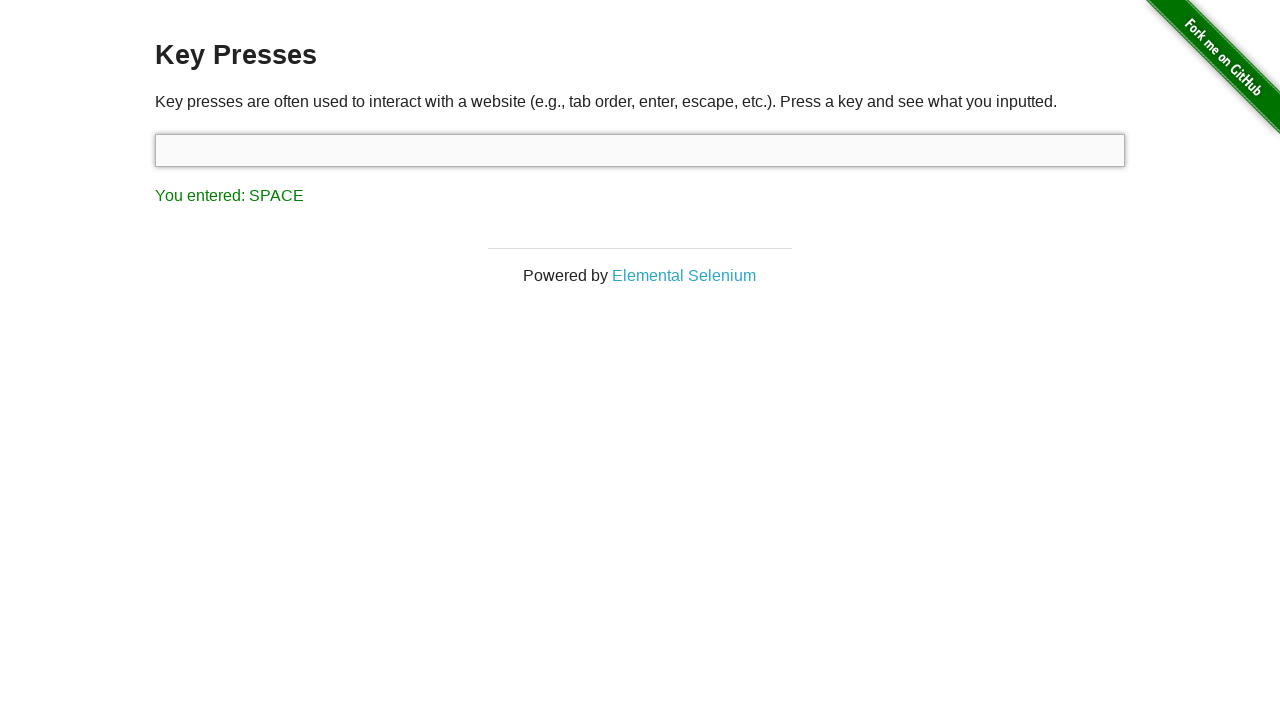

Verified result text shows 'You entered: SPACE'
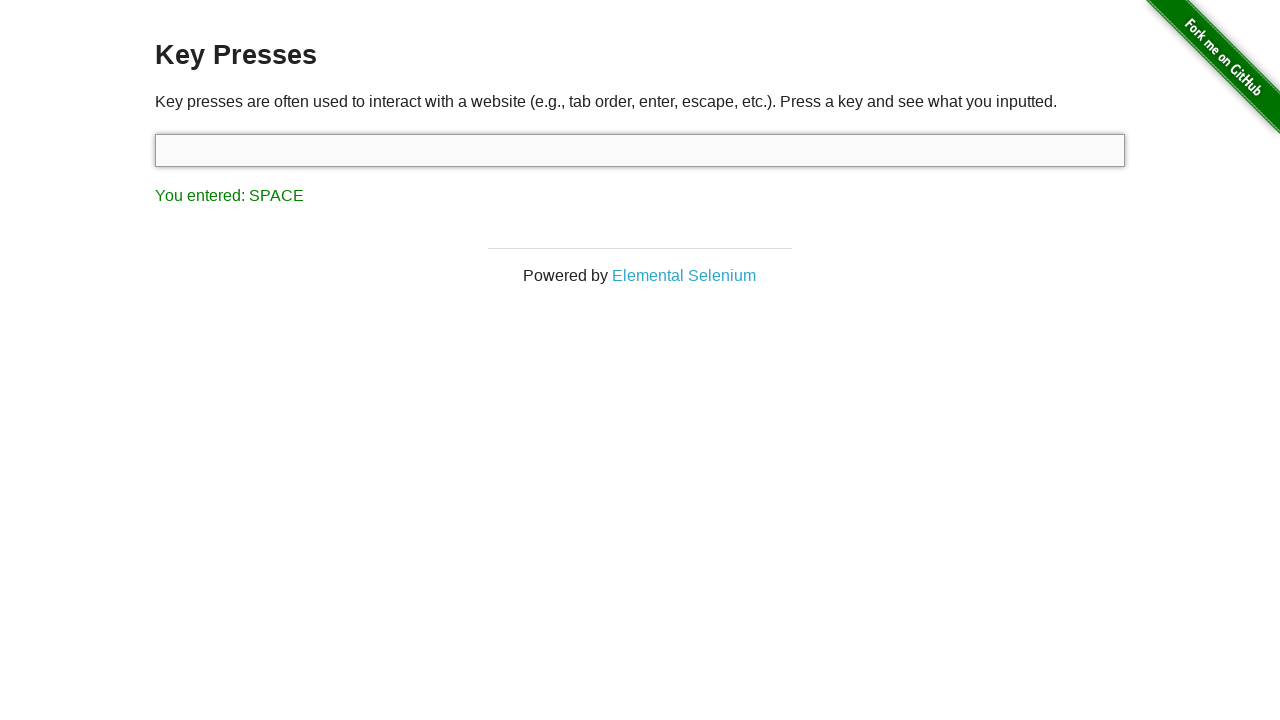

Pressed ArrowLeft key
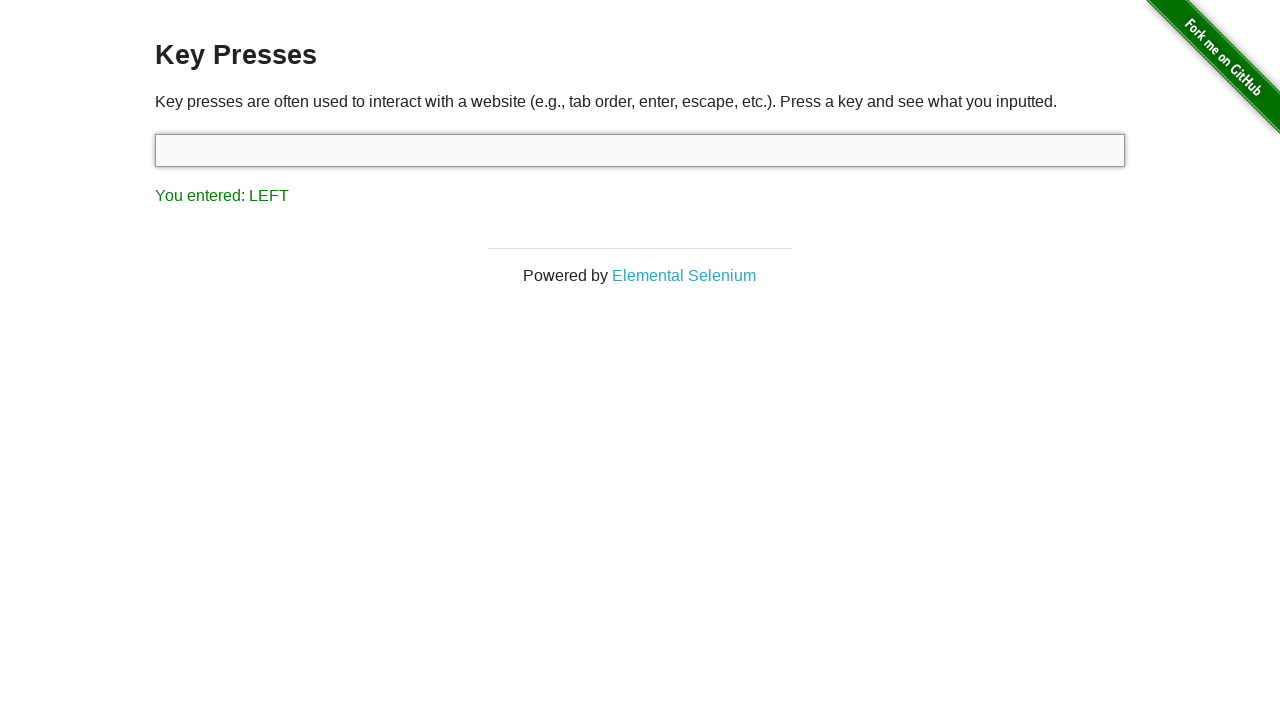

Retrieved result text after ArrowLeft key press
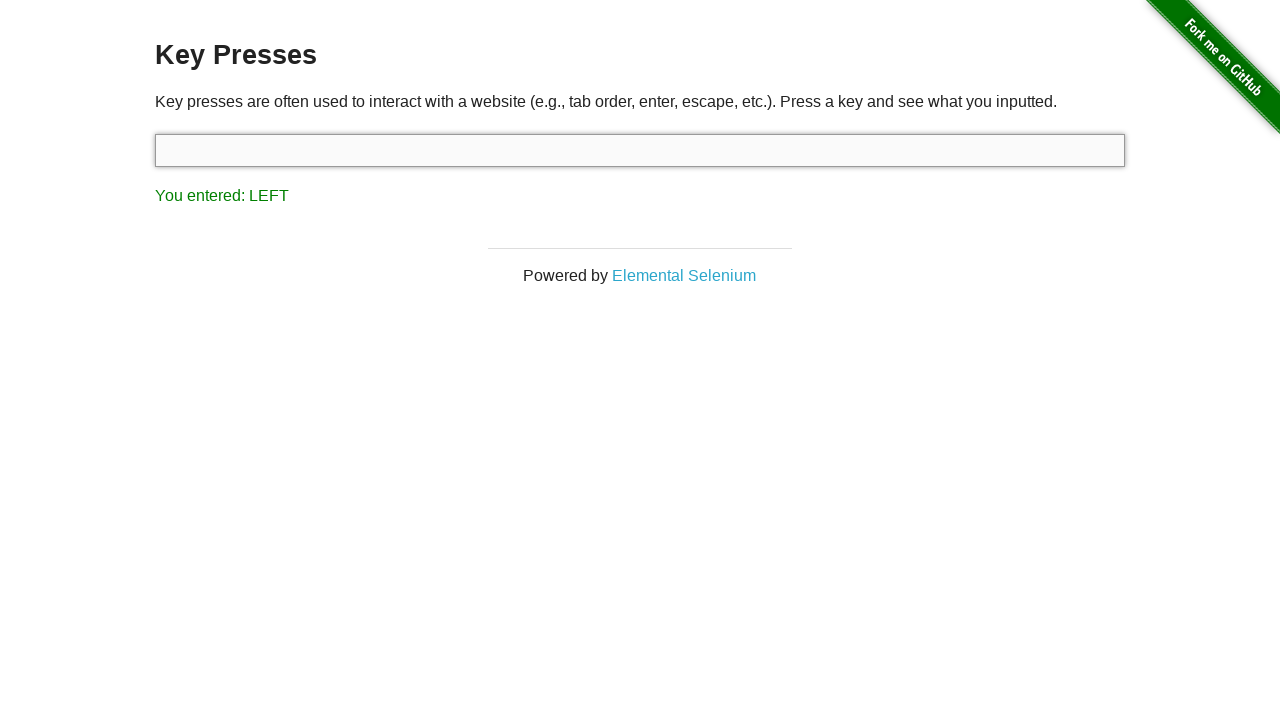

Verified result text shows 'You entered: LEFT'
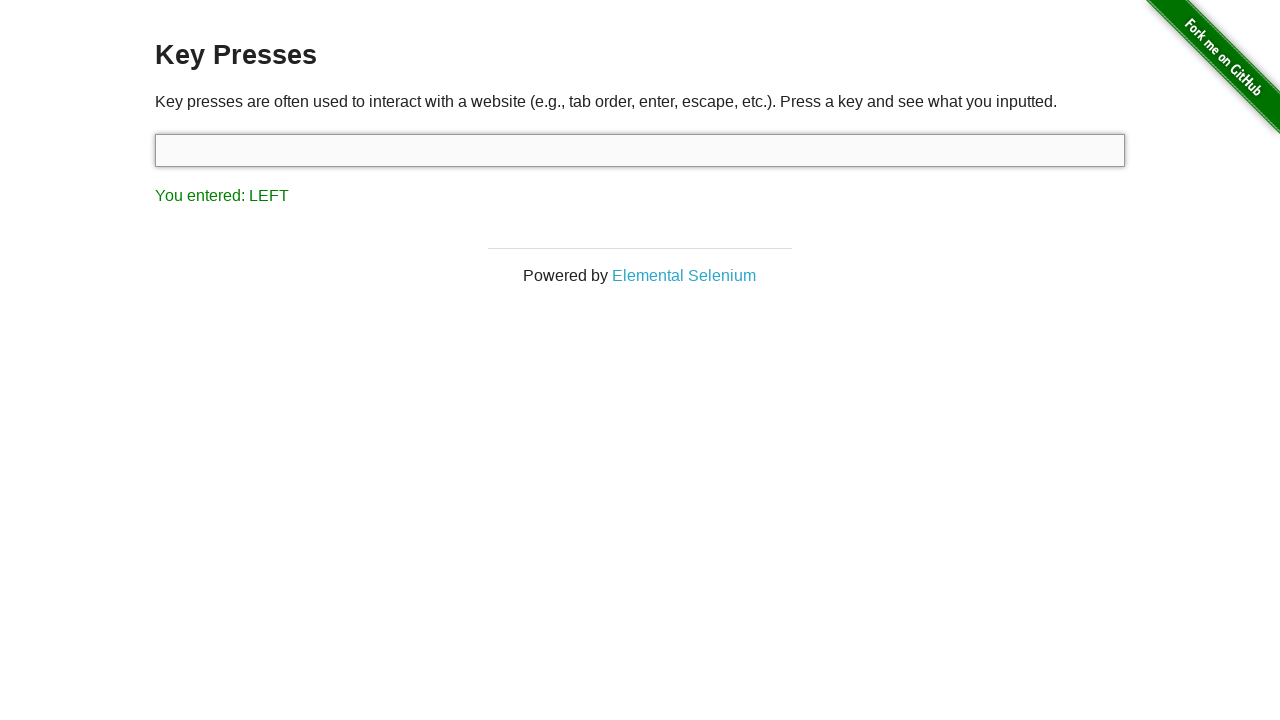

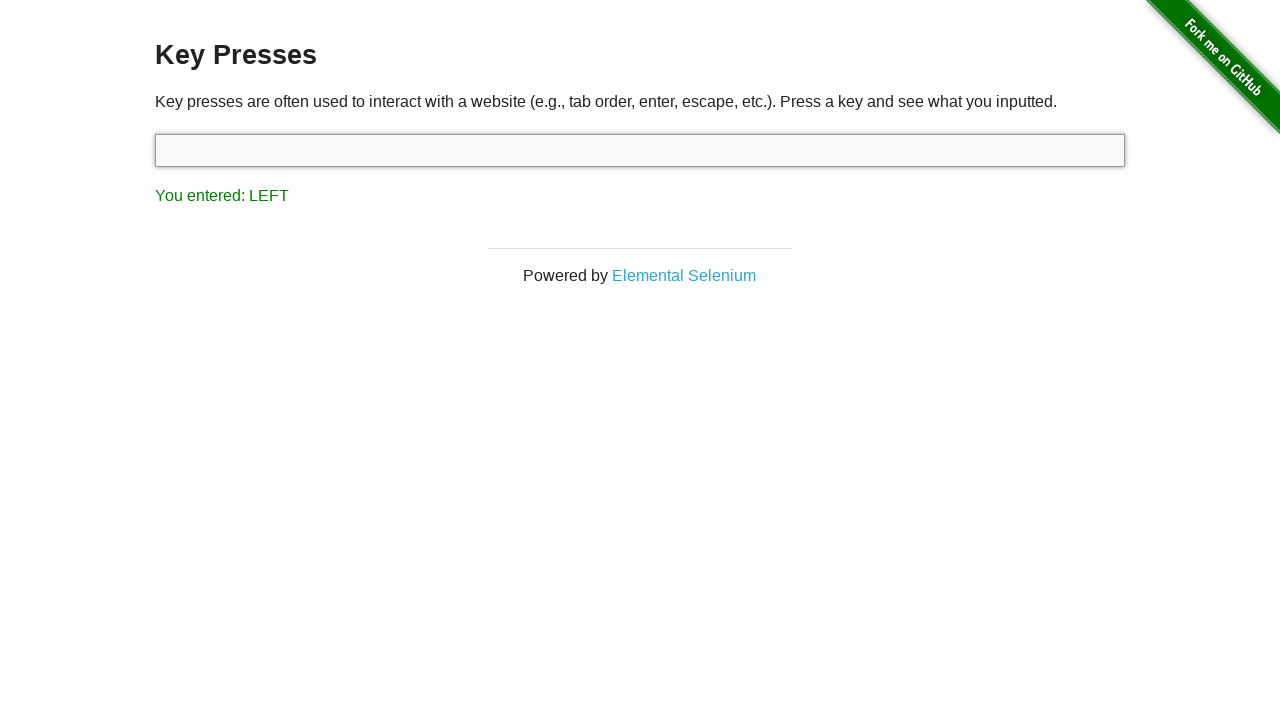